Tests dynamic table interaction by finding a specific row with last name "Raj" and clicking the corresponding checkbox to mark them as present

Starting URL: https://letcode.in/table

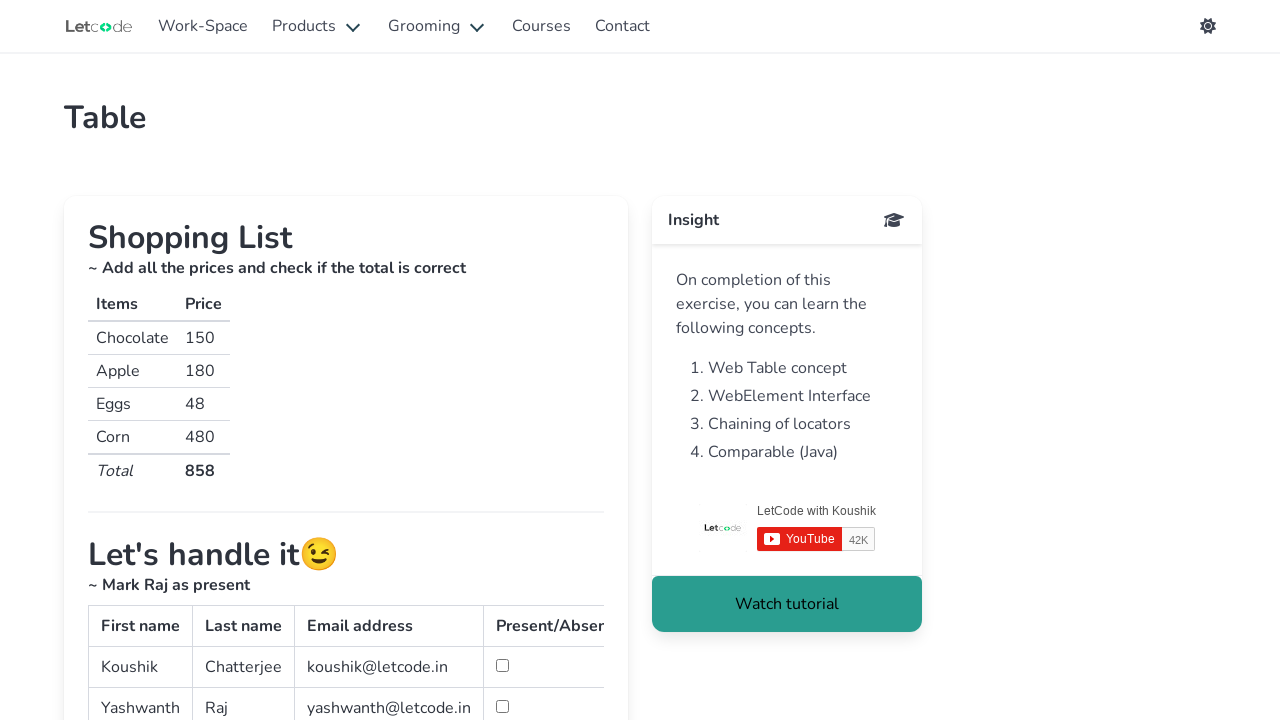

Located all rows in the dynamic table
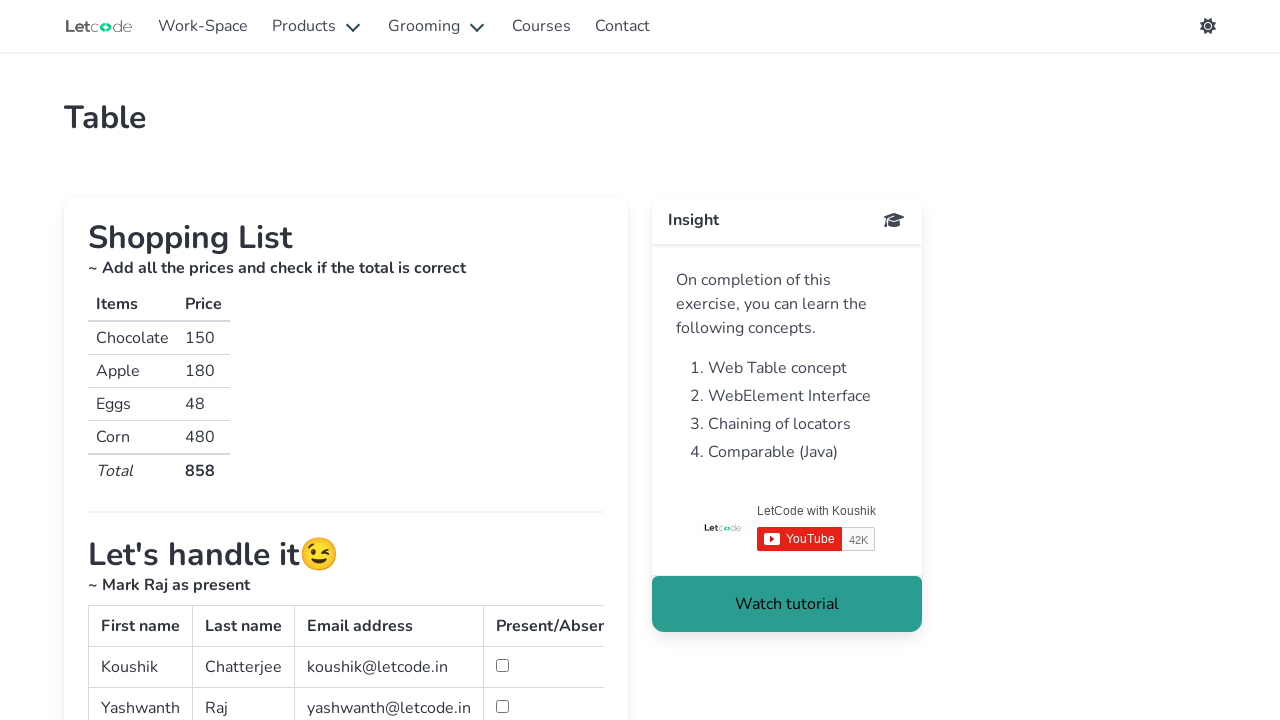

Counted 3 rows in the table
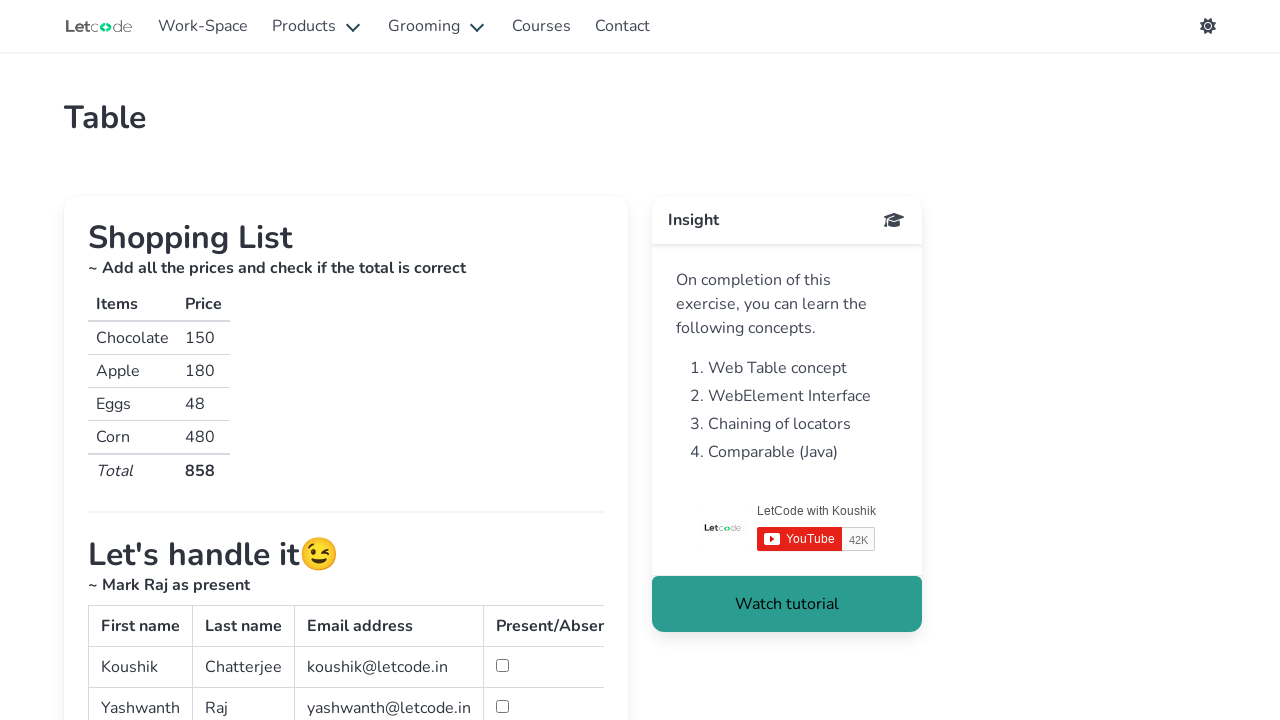

Selected row 0 from the table
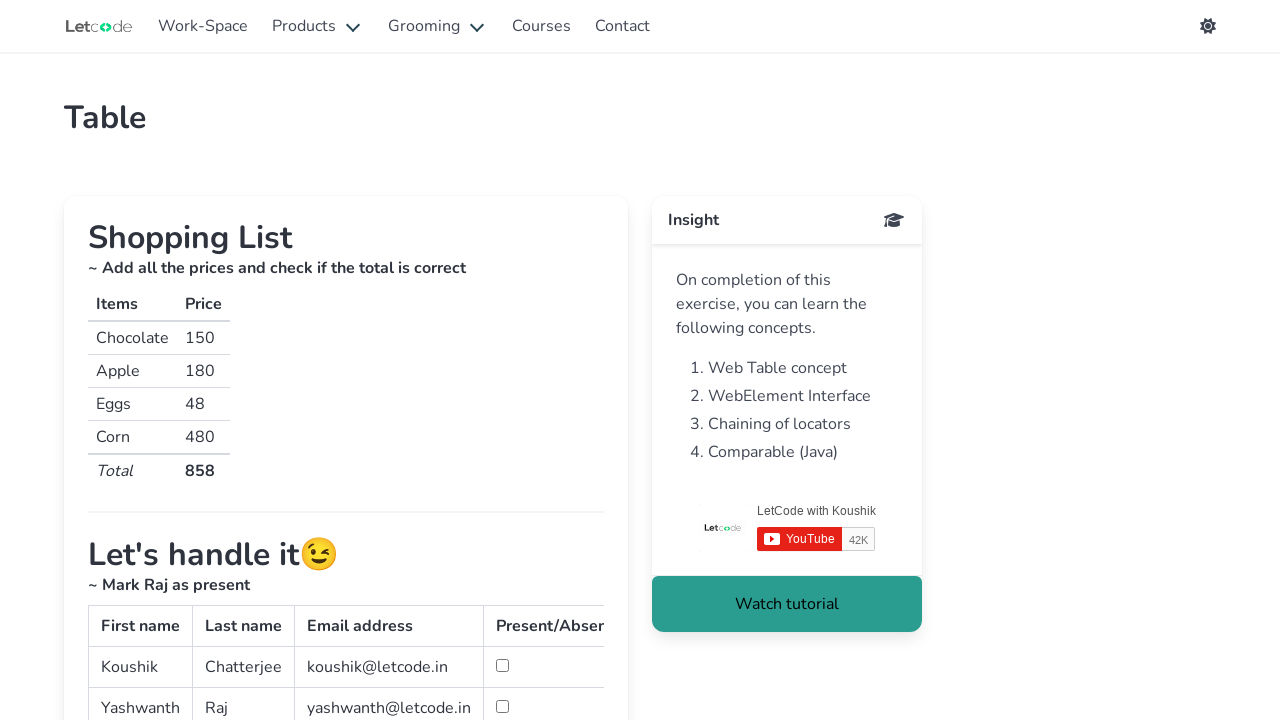

Retrieved last name from row 0: 'Chatterjee'
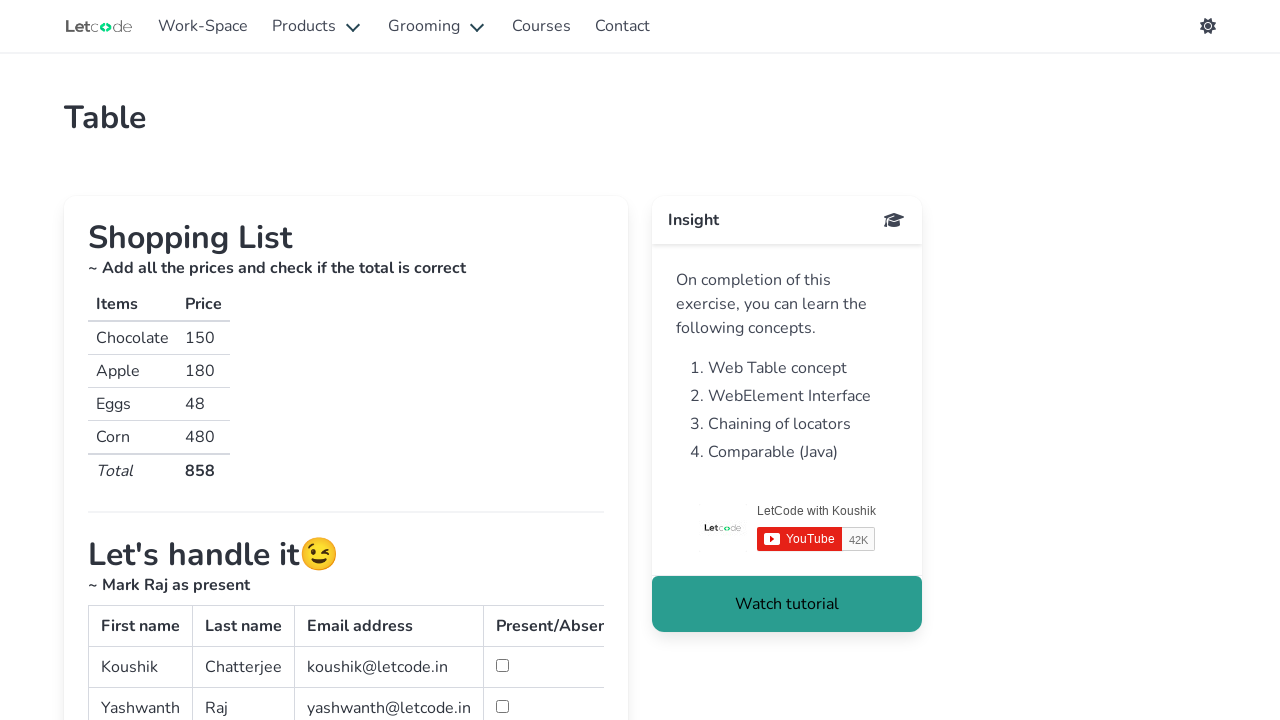

Selected row 1 from the table
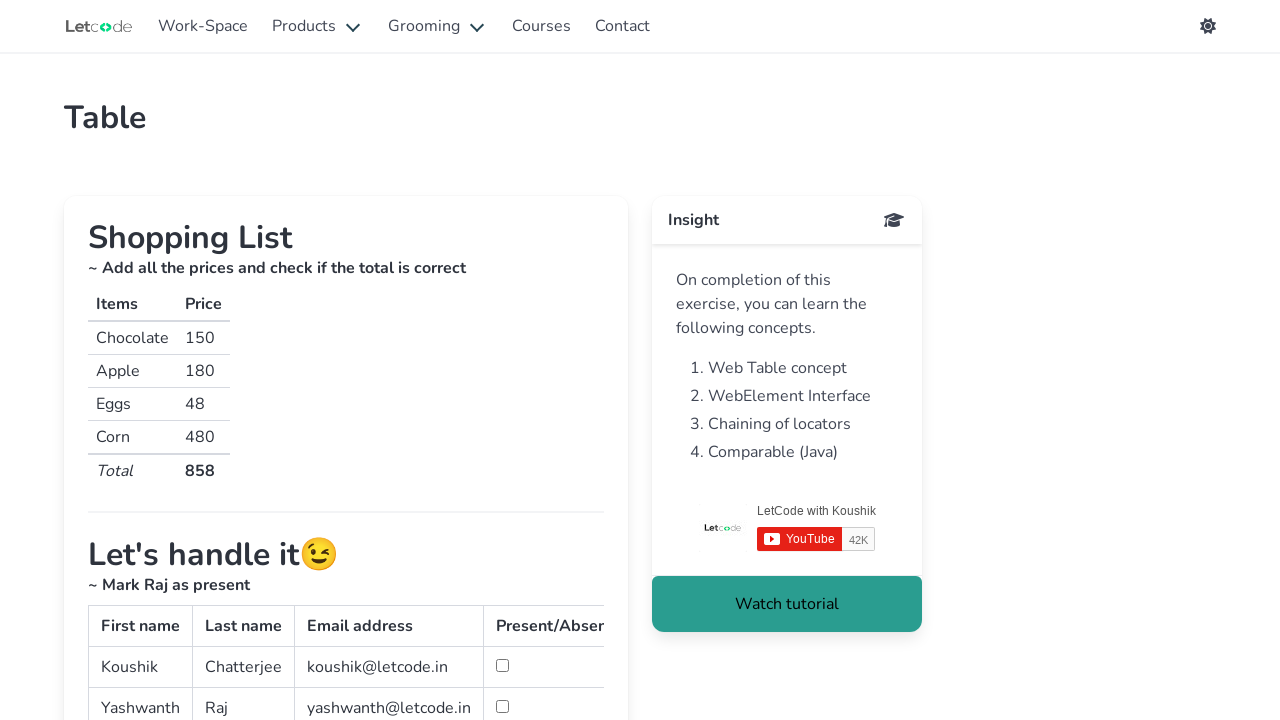

Retrieved last name from row 1: 'Raj'
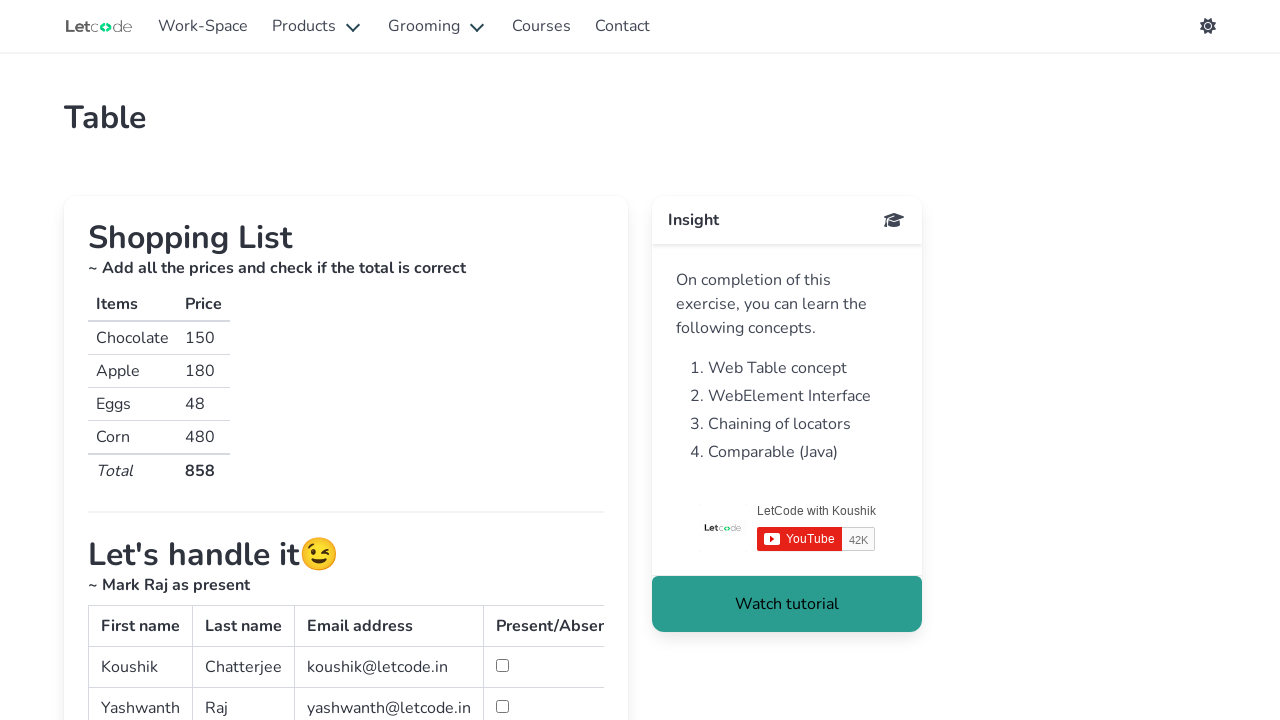

Found row with last name 'Raj' and clicked the checkbox to mark as present at (502, 706) on #simpletable tbody tr >> nth=1 >> td >> nth=3 >> input
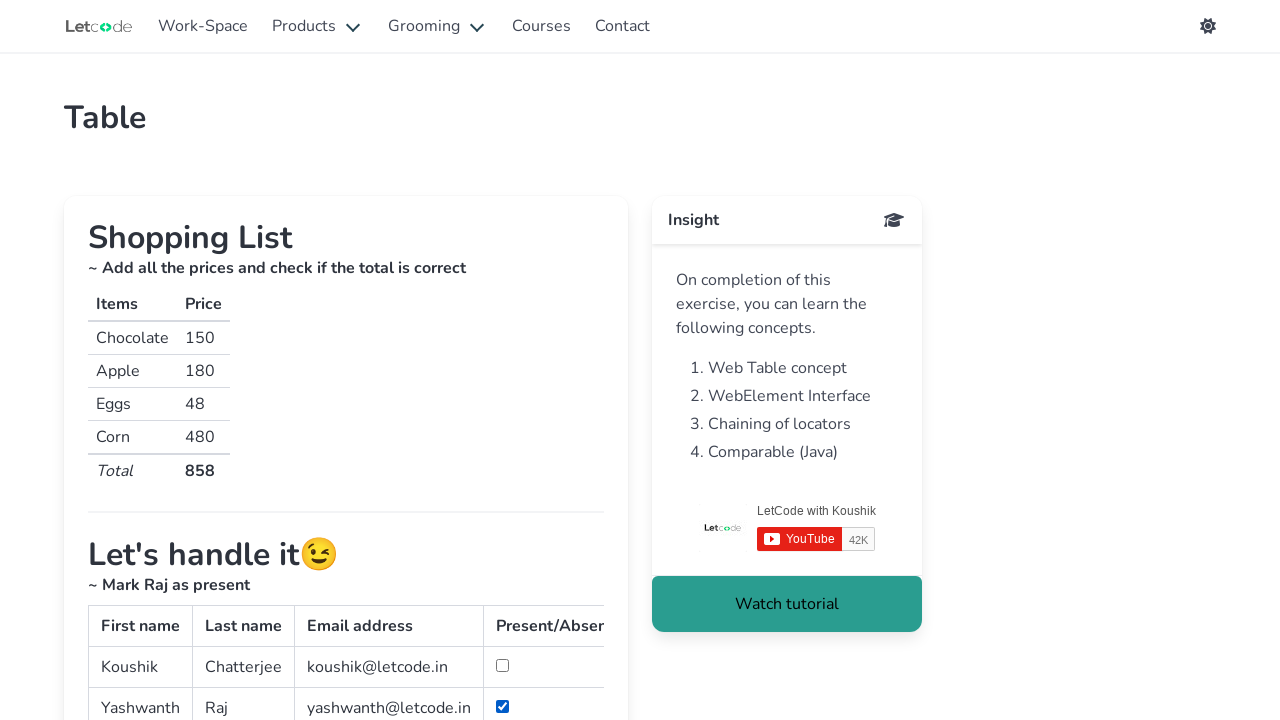

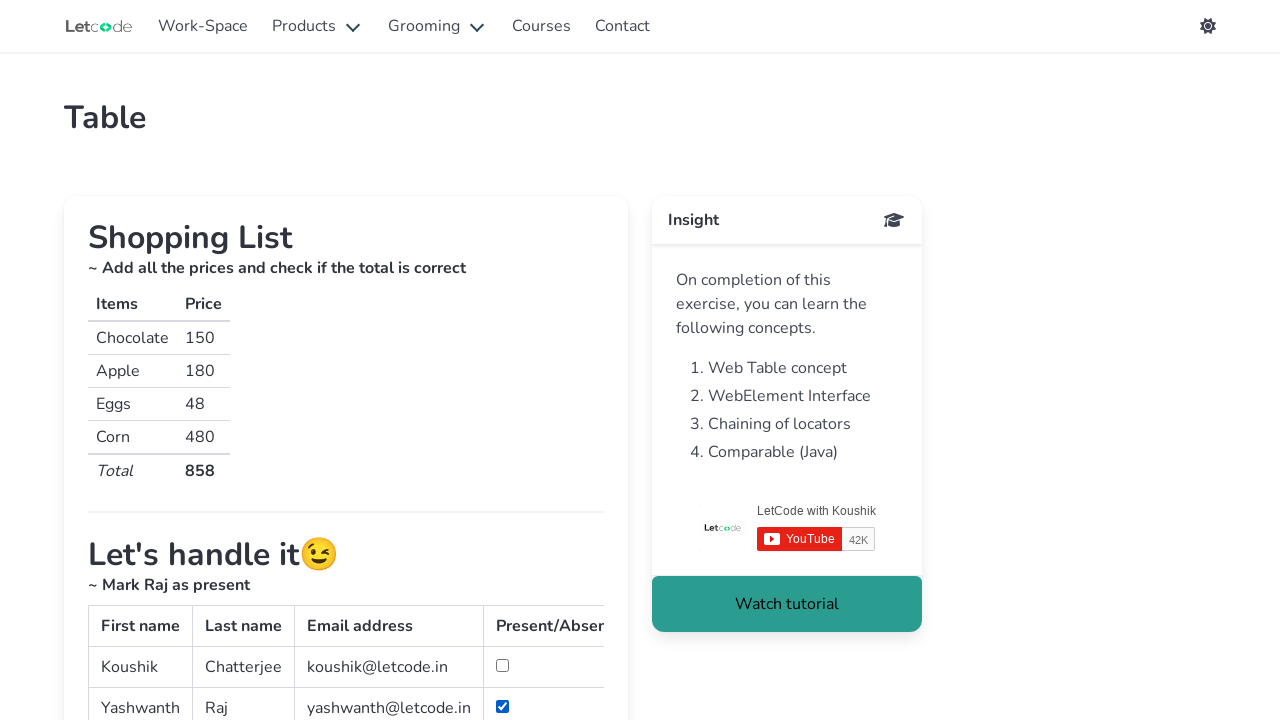